Tests context click (right-click) functionality by navigating to a W3Schools demo page, switching to an iframe, and performing a right-click on a paragraph element inside a div.

Starting URL: https://www.w3schools.com/jsref/tryit.asp?filename=tryjsref_oncontextmenu_addeventlistener

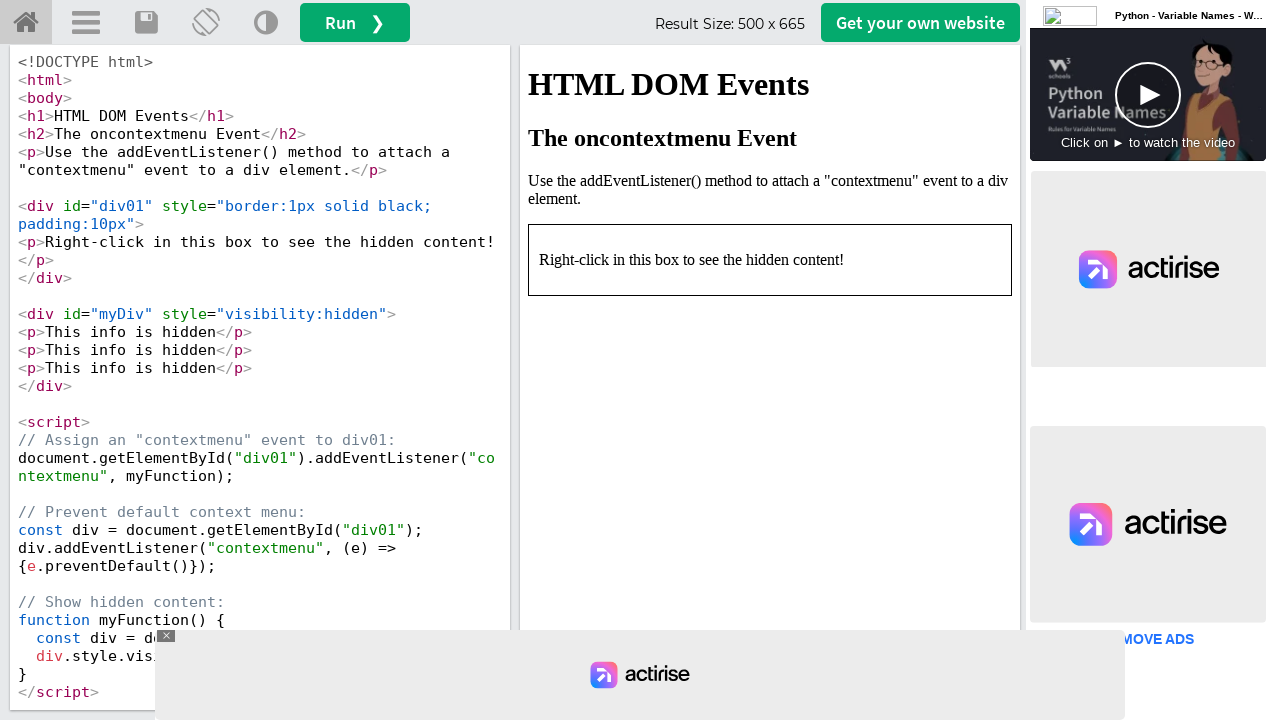

Navigated to W3Schools context menu demo page
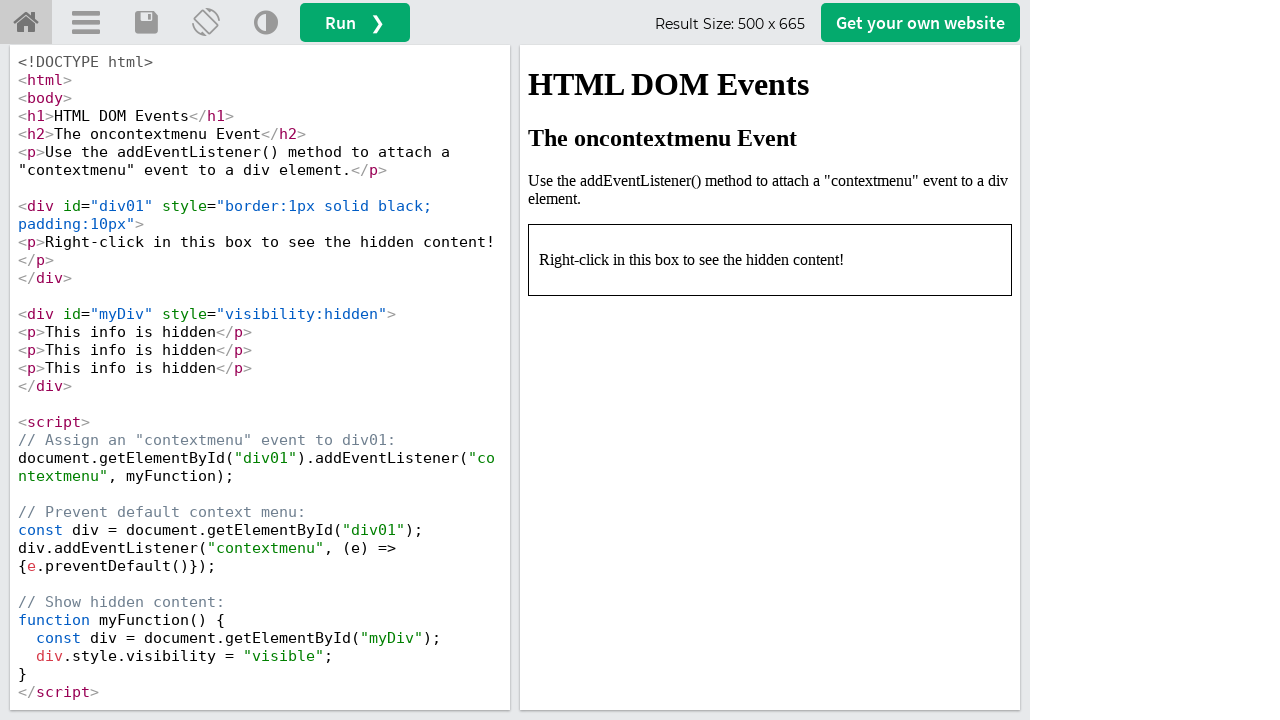

Located iframe with ID 'iframeResult'
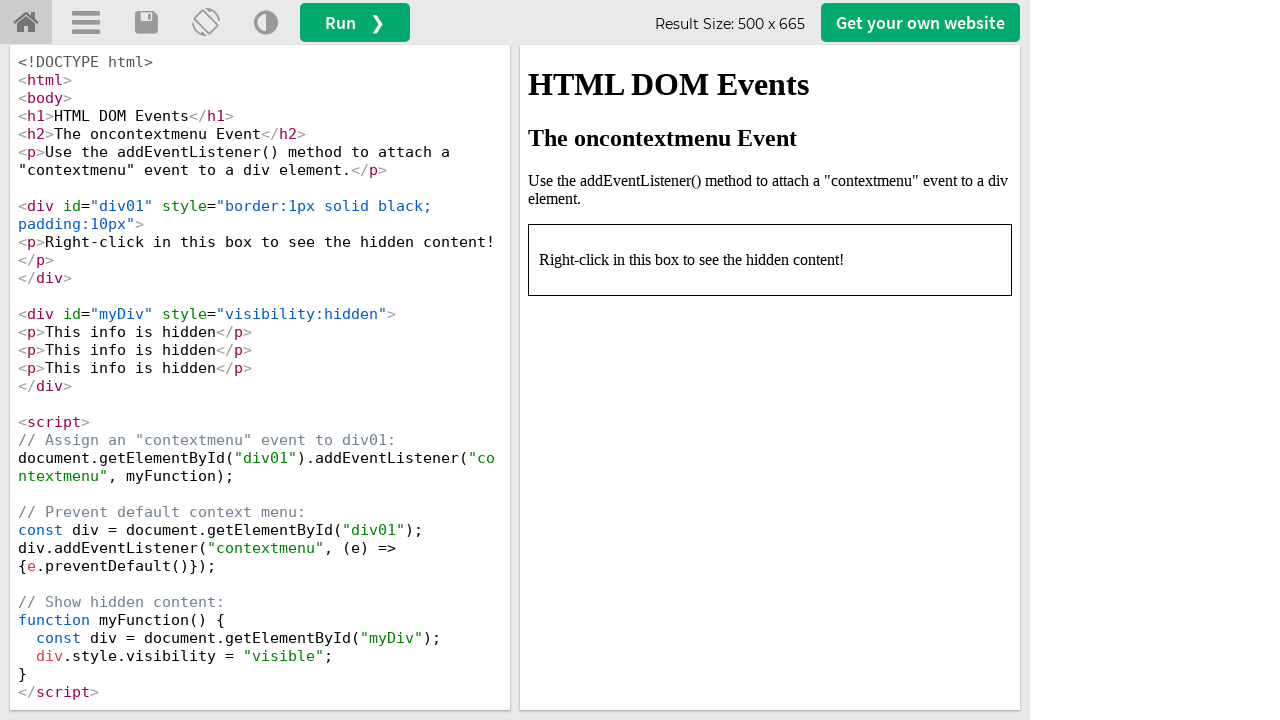

Performed right-click (context click) on paragraph element inside div01 at (770, 260) on #iframeResult >> internal:control=enter-frame >> xpath=//div[@id='div01']/p
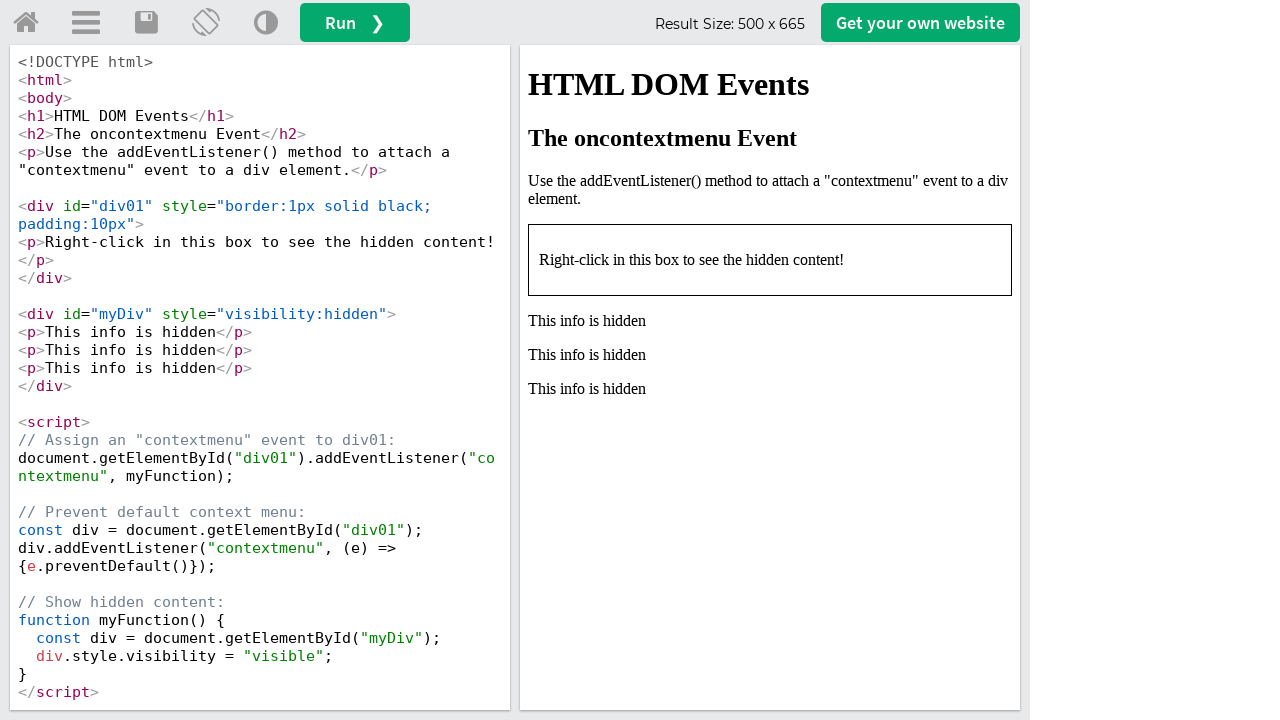

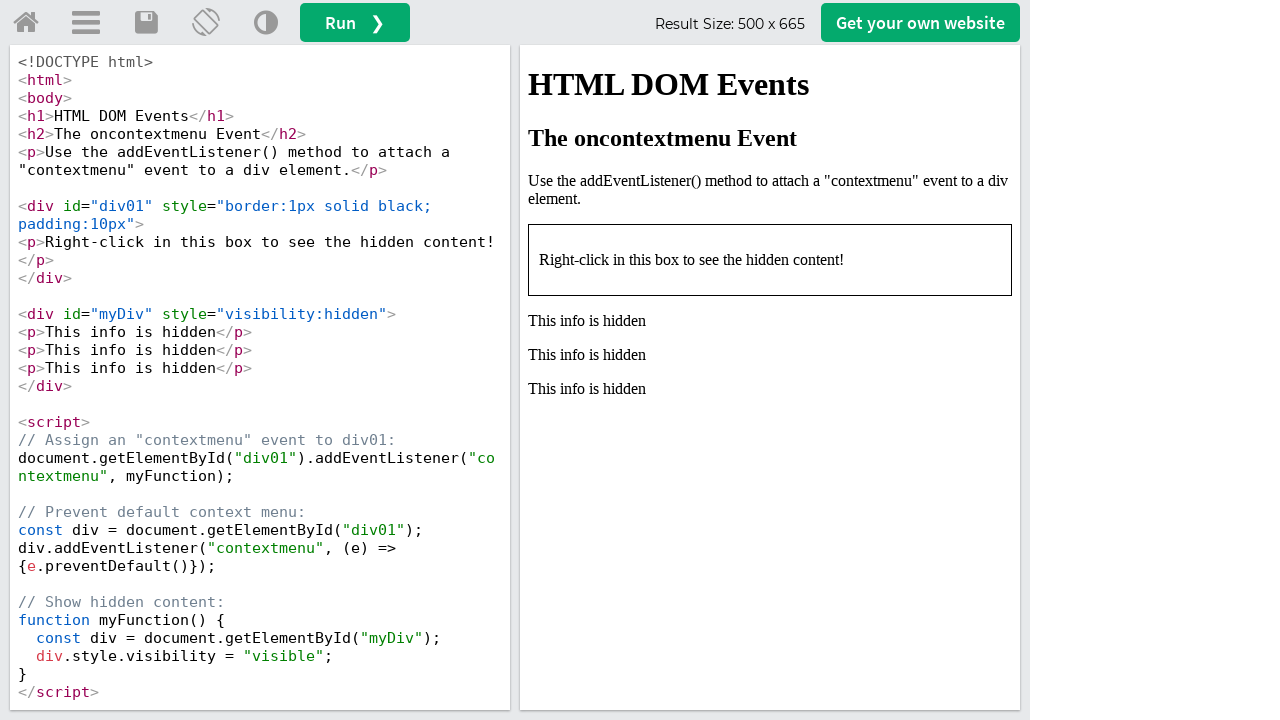